Tests JavaScript confirmation alert handling by clicking a button to trigger the alert, accepting it, and verifying the result text on the page.

Starting URL: http://the-internet.herokuapp.com/javascript_alerts

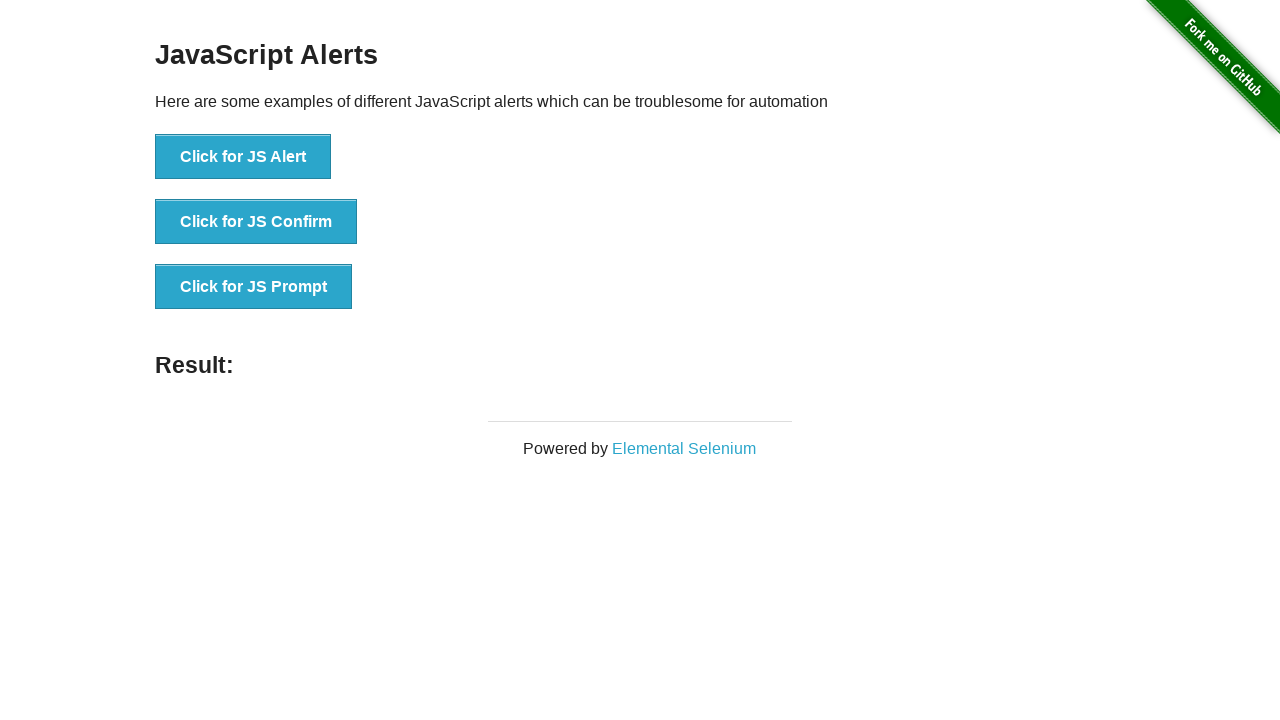

Clicked the second button to trigger JavaScript confirmation alert at (256, 222) on .example li:nth-child(2) button
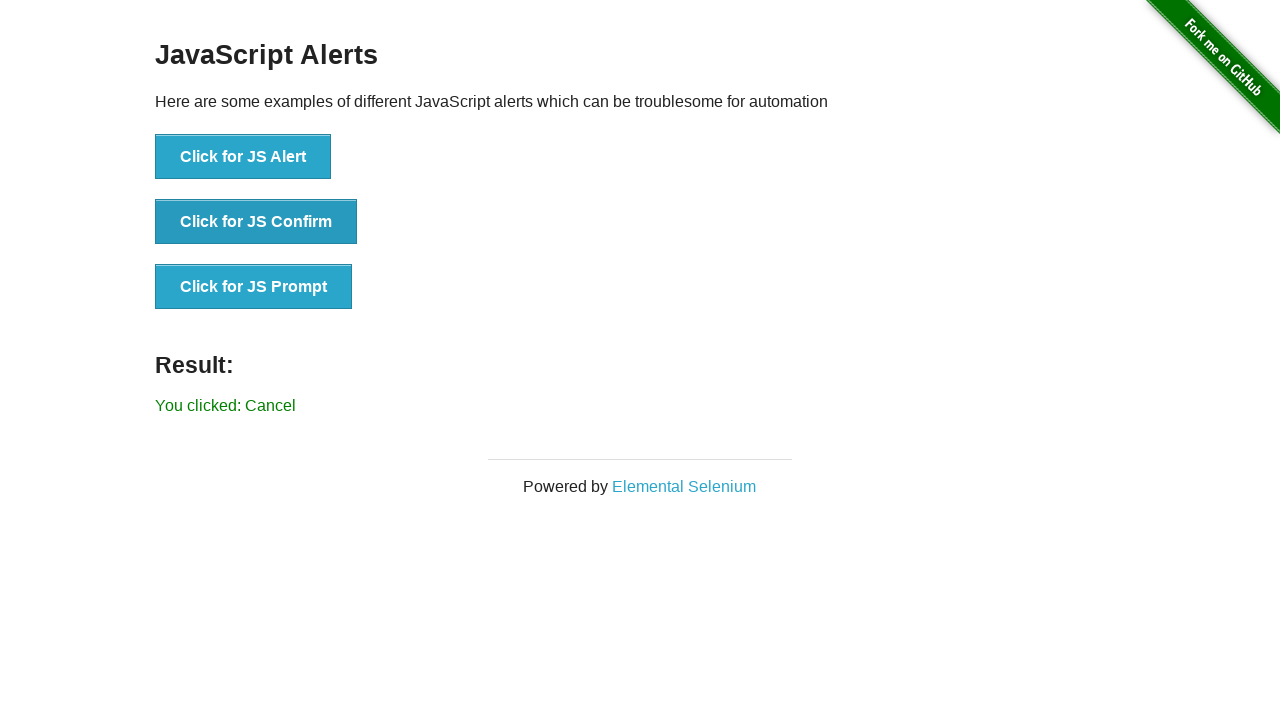

Set up dialog handler to accept alerts
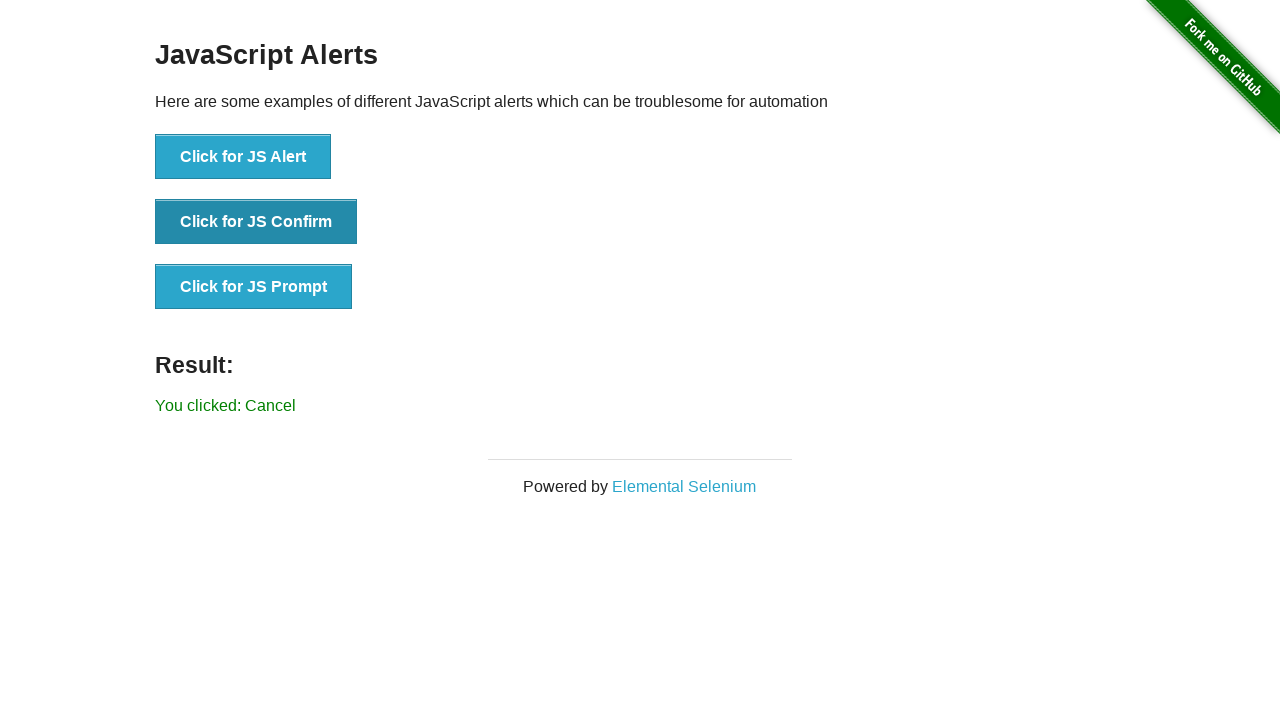

Configured one-time dialog handler to accept the alert
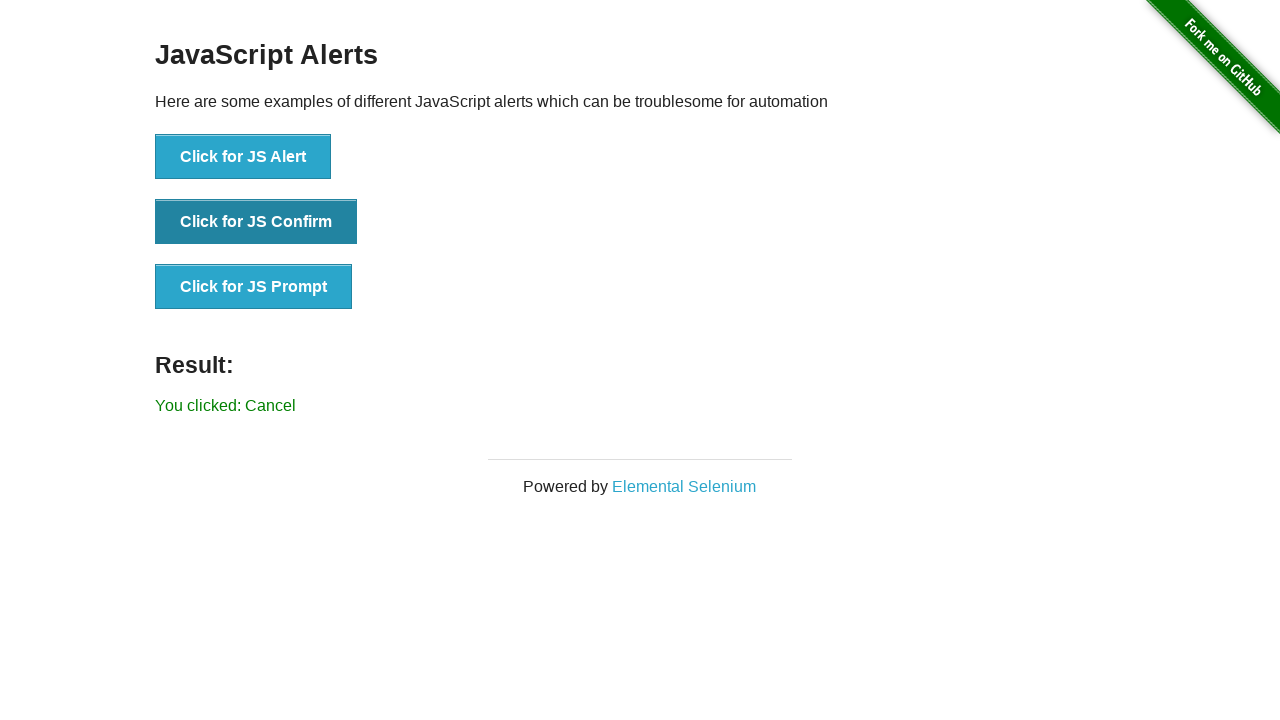

Clicked the second button to trigger and accept the confirmation alert at (256, 222) on .example li:nth-child(2) button
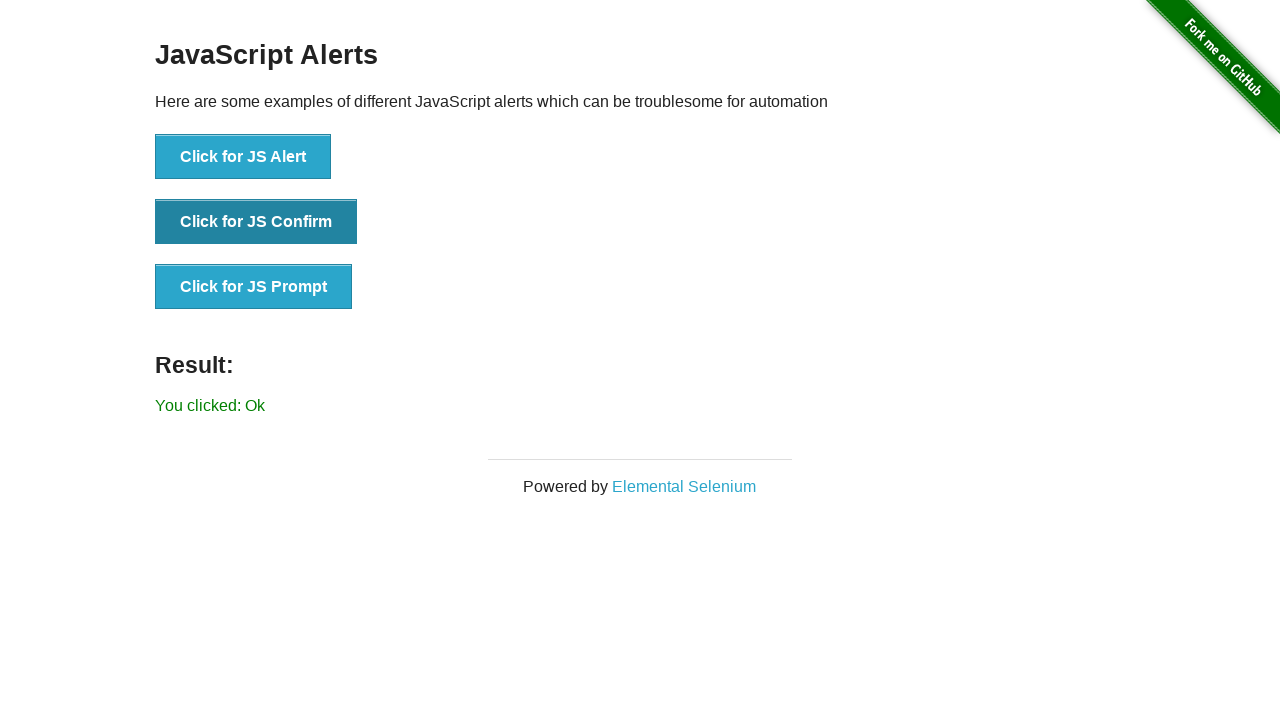

Result element appeared on the page
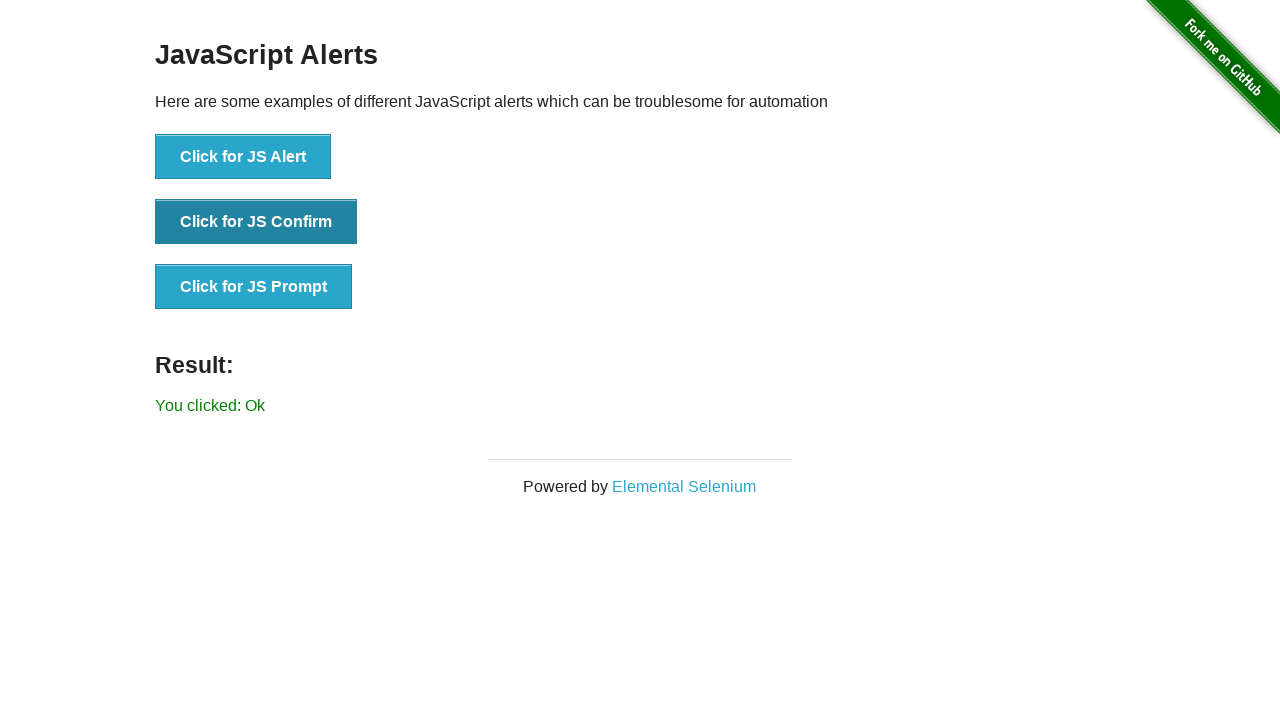

Retrieved result text from the page
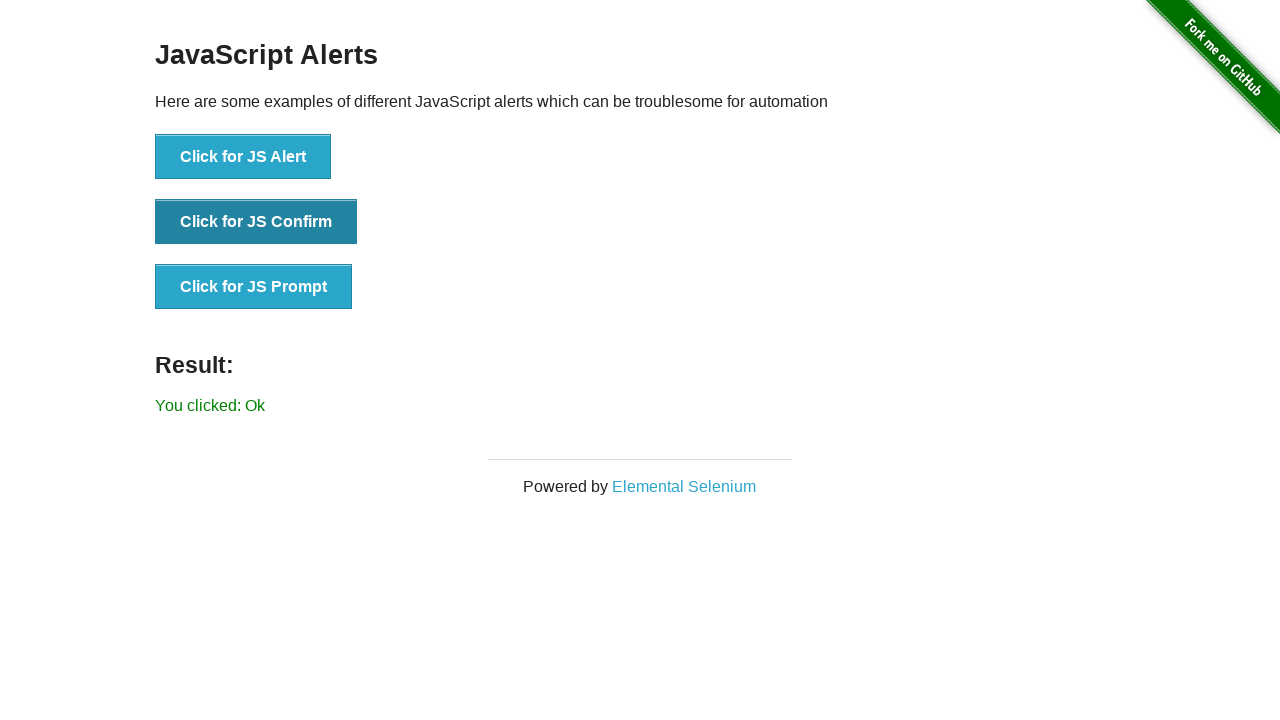

Verified result text matches 'You clicked: Ok'
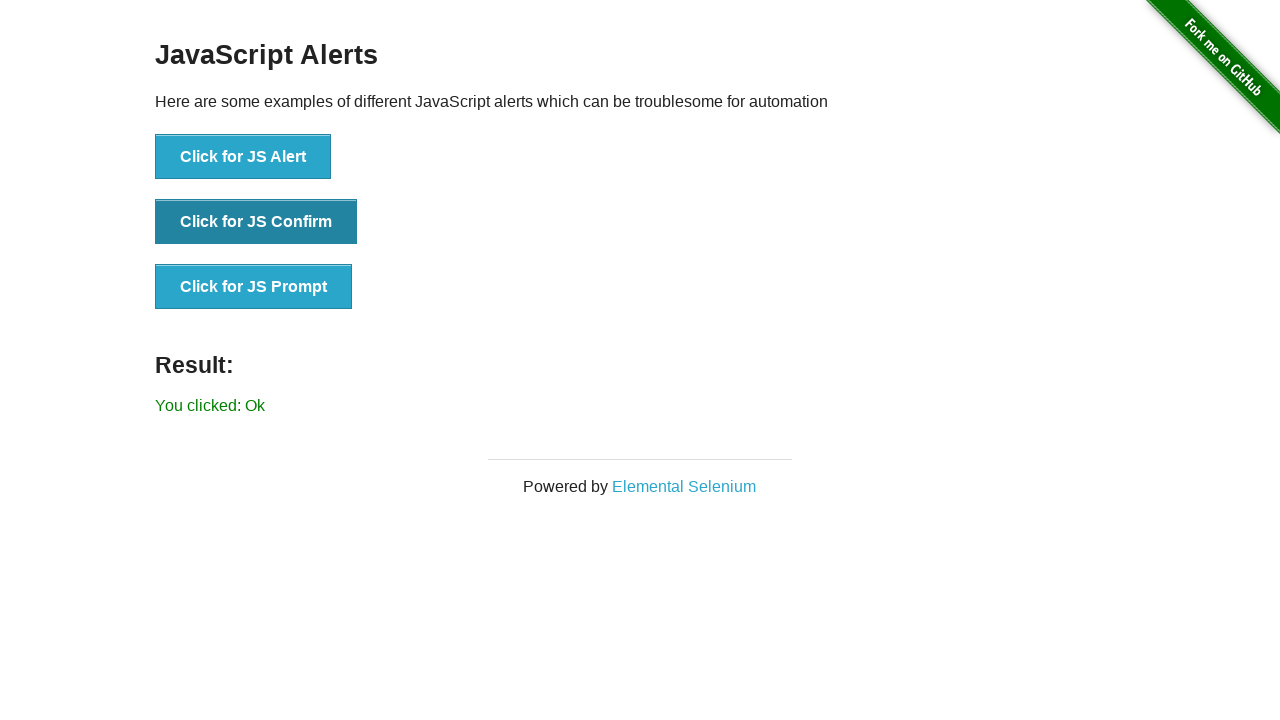

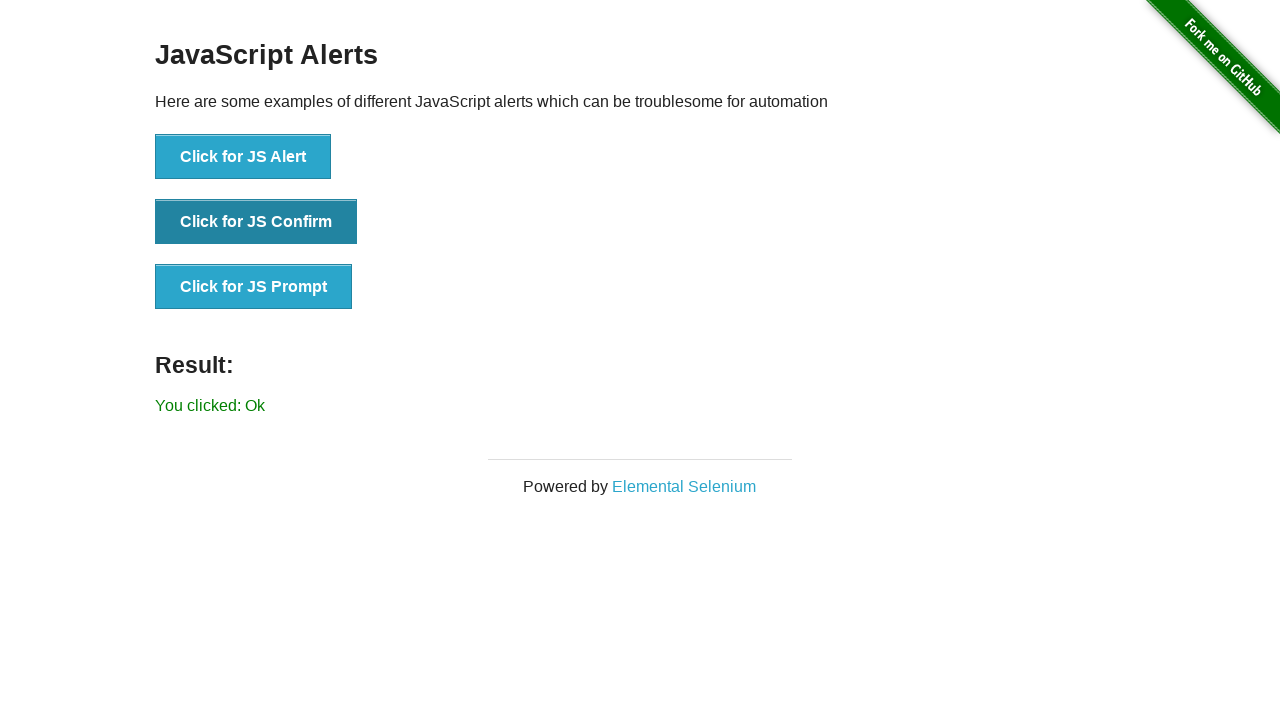